Tests marking individual todo items as complete by checking their checkboxes

Starting URL: https://demo.playwright.dev/todomvc

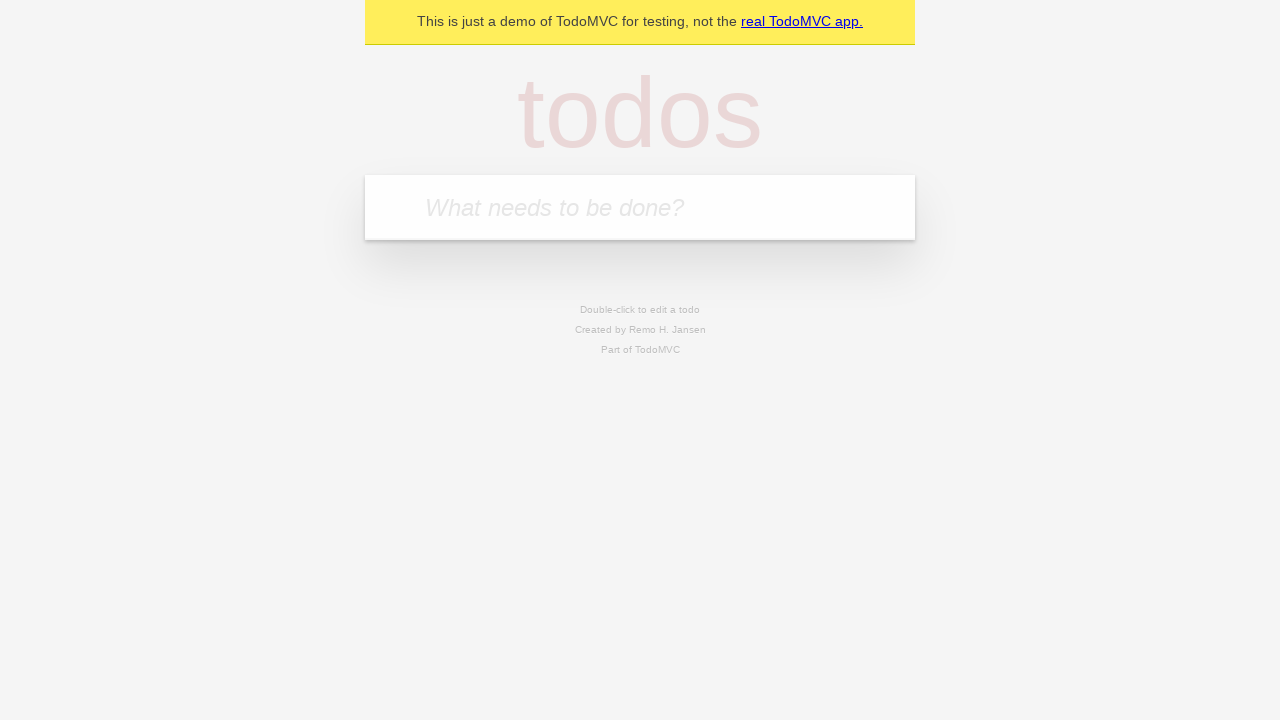

Located the new todo input field
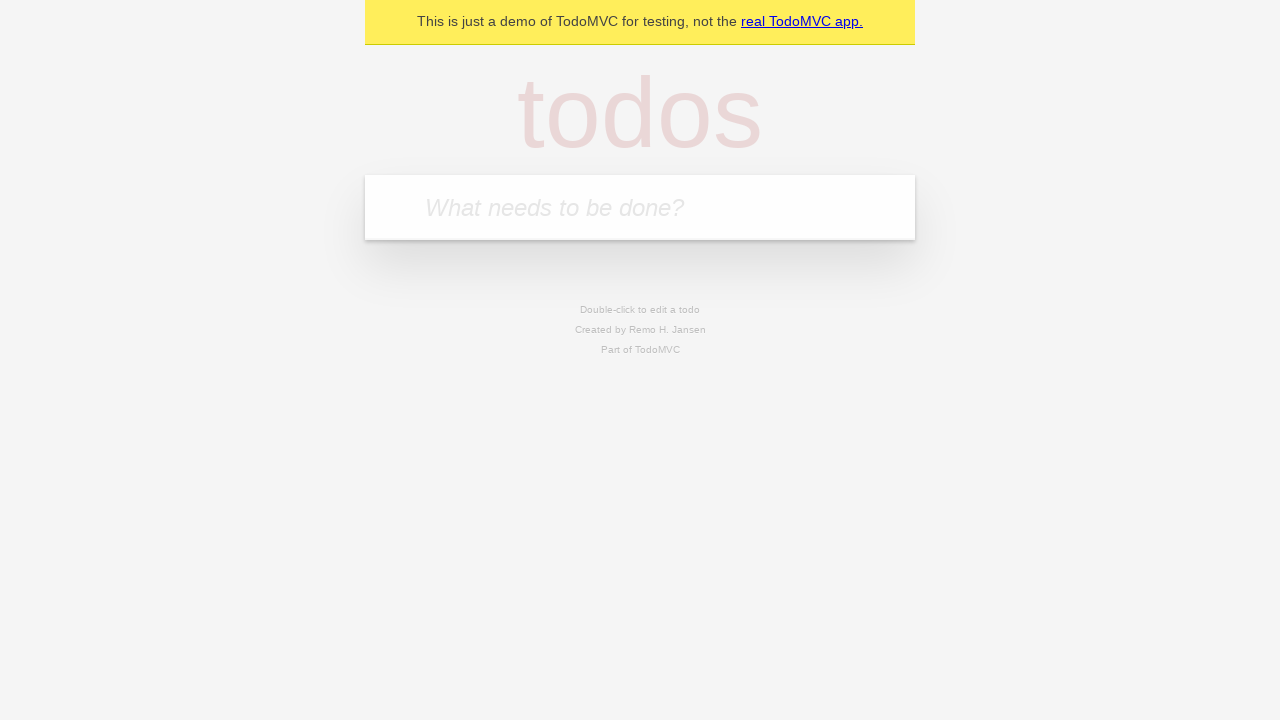

Filled first todo item with 'buy some cheese' on internal:attr=[placeholder="What needs to be done?"i]
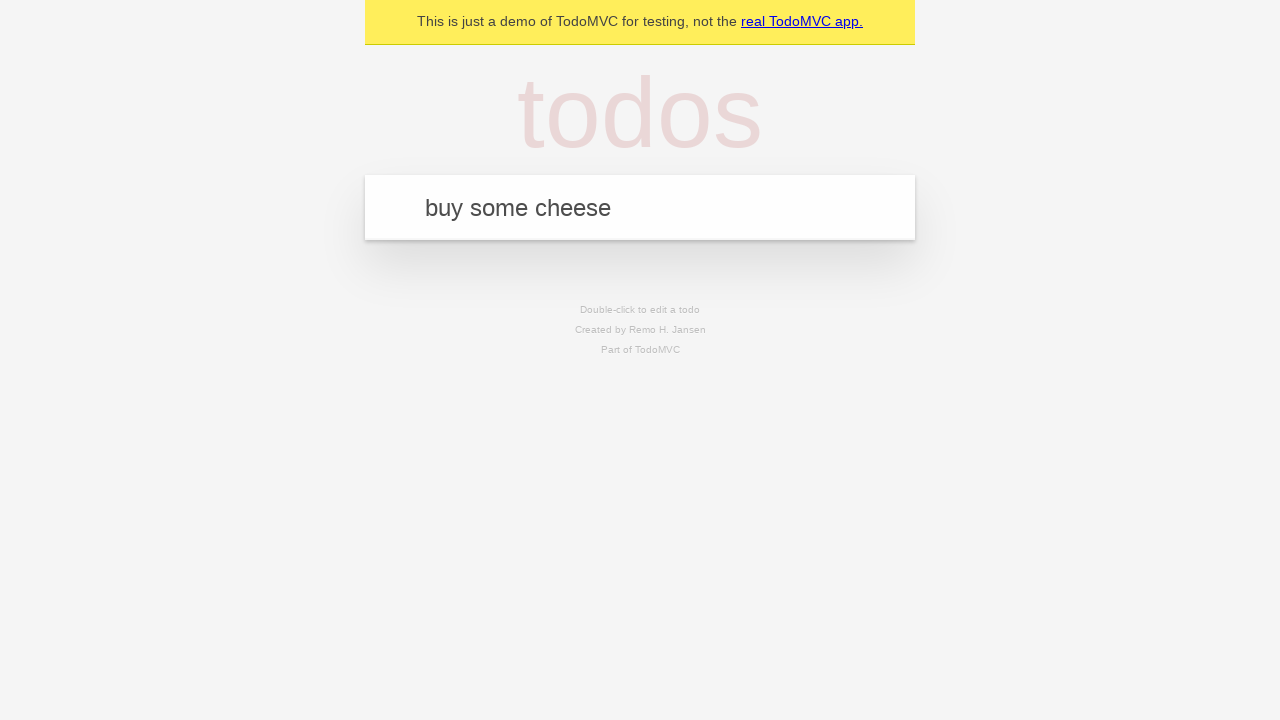

Pressed Enter to create first todo item on internal:attr=[placeholder="What needs to be done?"i]
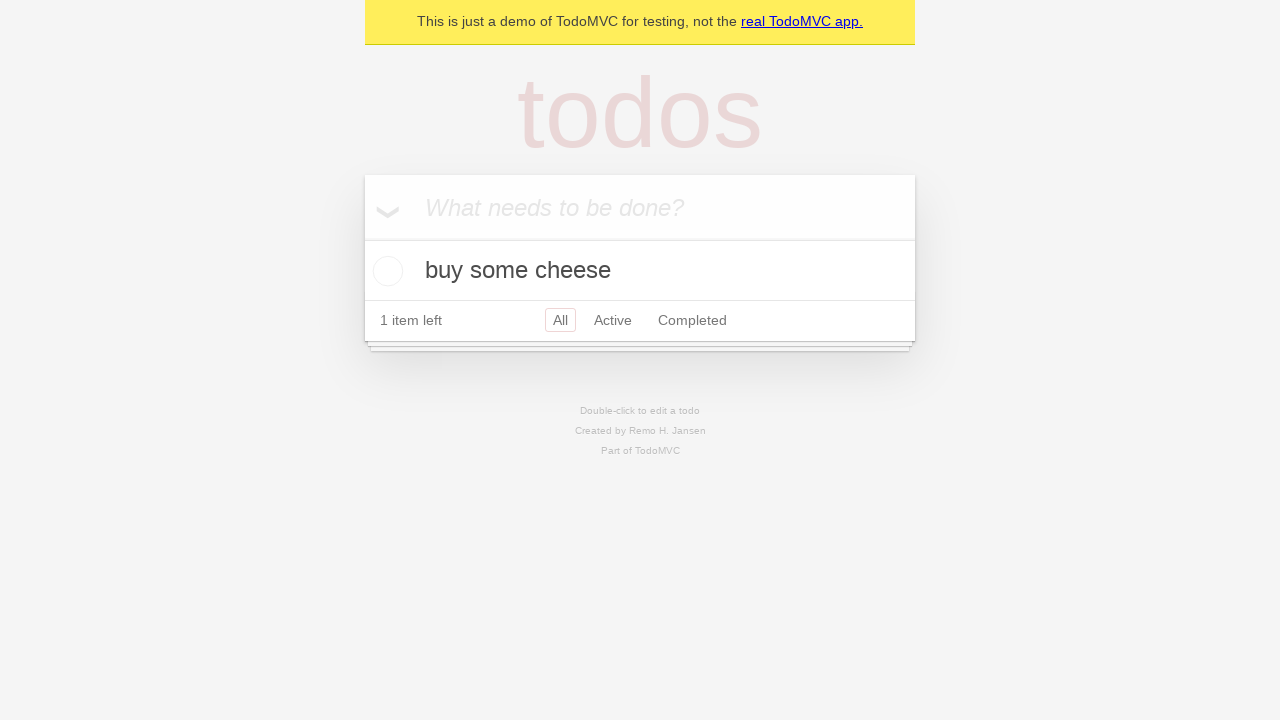

Filled second todo item with 'feed the cat' on internal:attr=[placeholder="What needs to be done?"i]
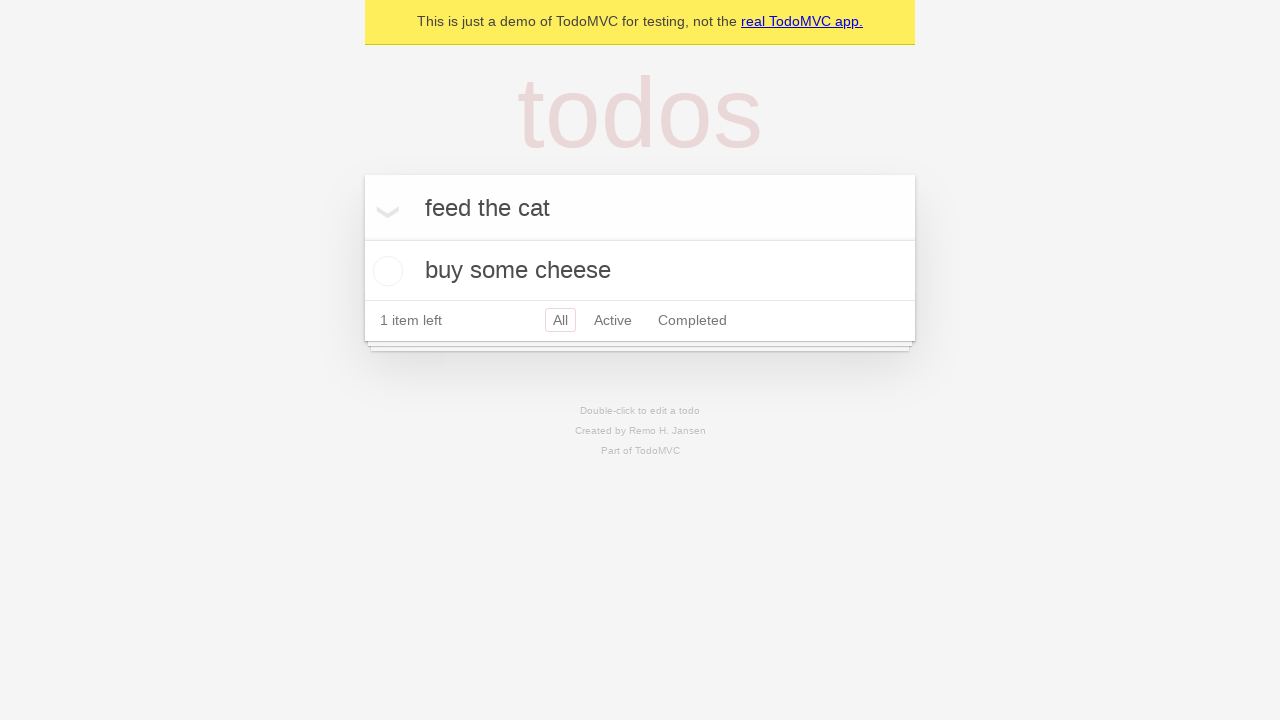

Pressed Enter to create second todo item on internal:attr=[placeholder="What needs to be done?"i]
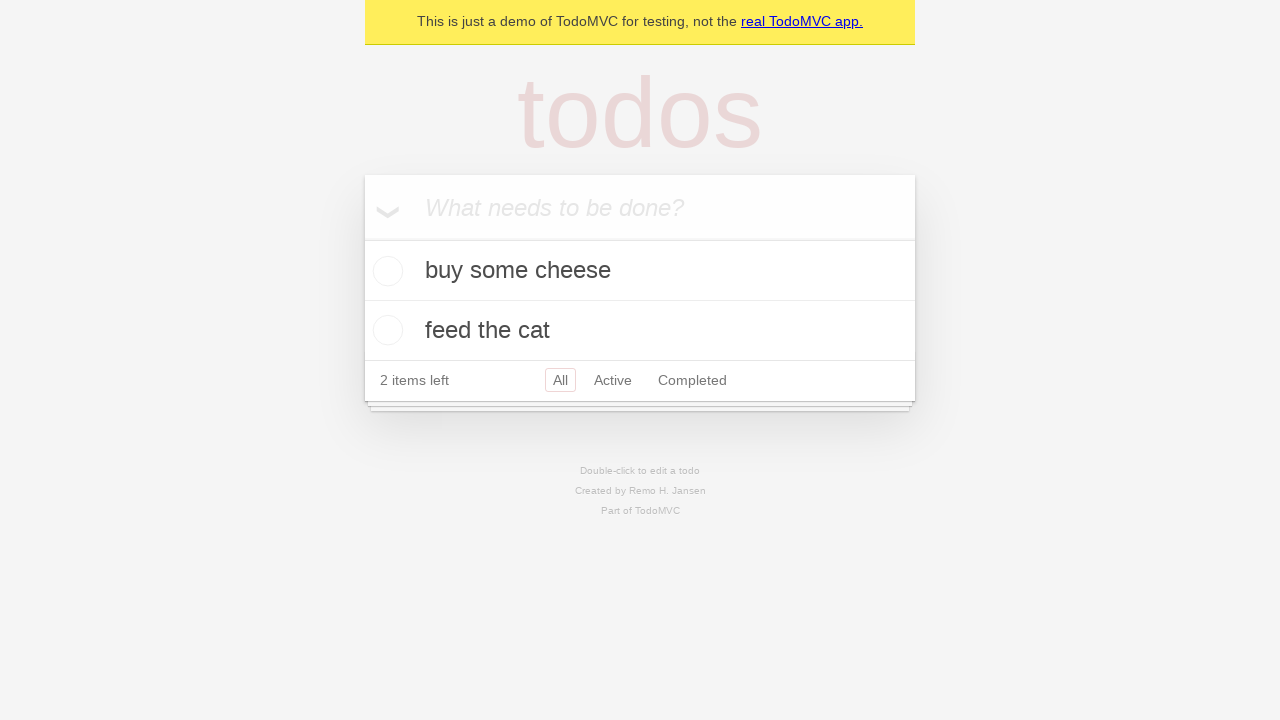

Located the first todo item
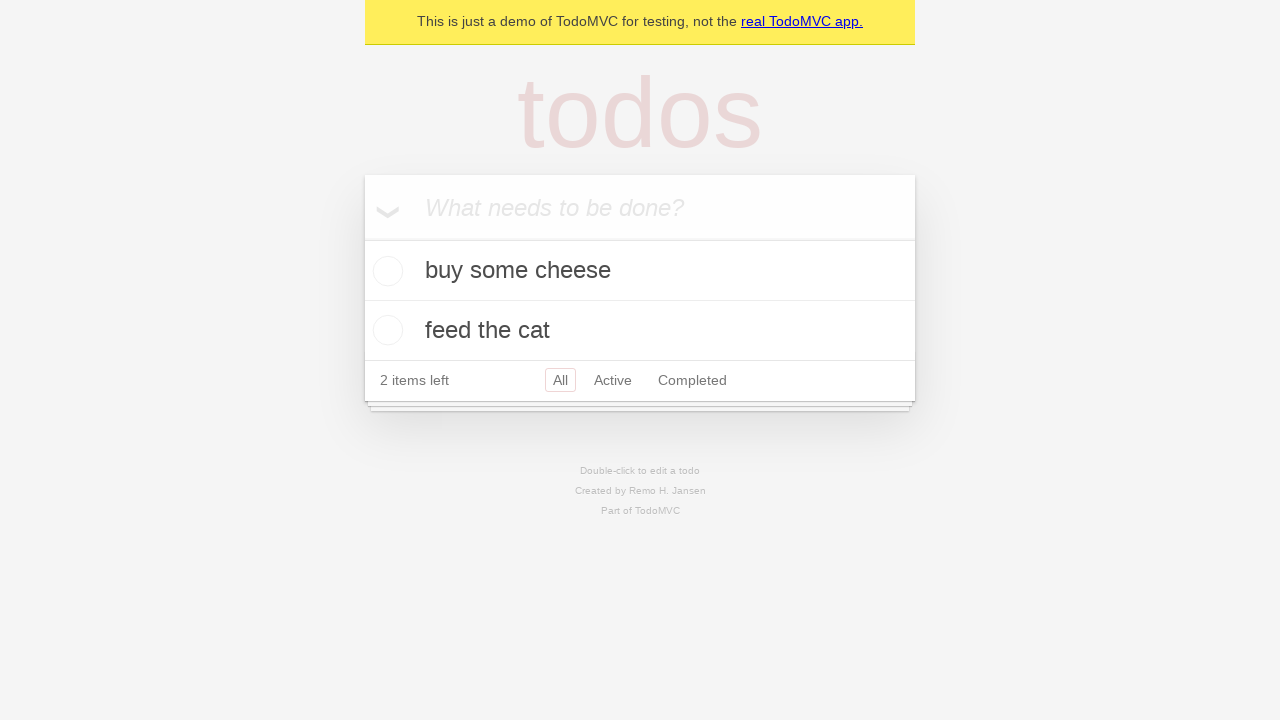

Marked first todo item as complete by checking its checkbox at (385, 271) on internal:testid=[data-testid="todo-item"s] >> nth=0 >> internal:role=checkbox
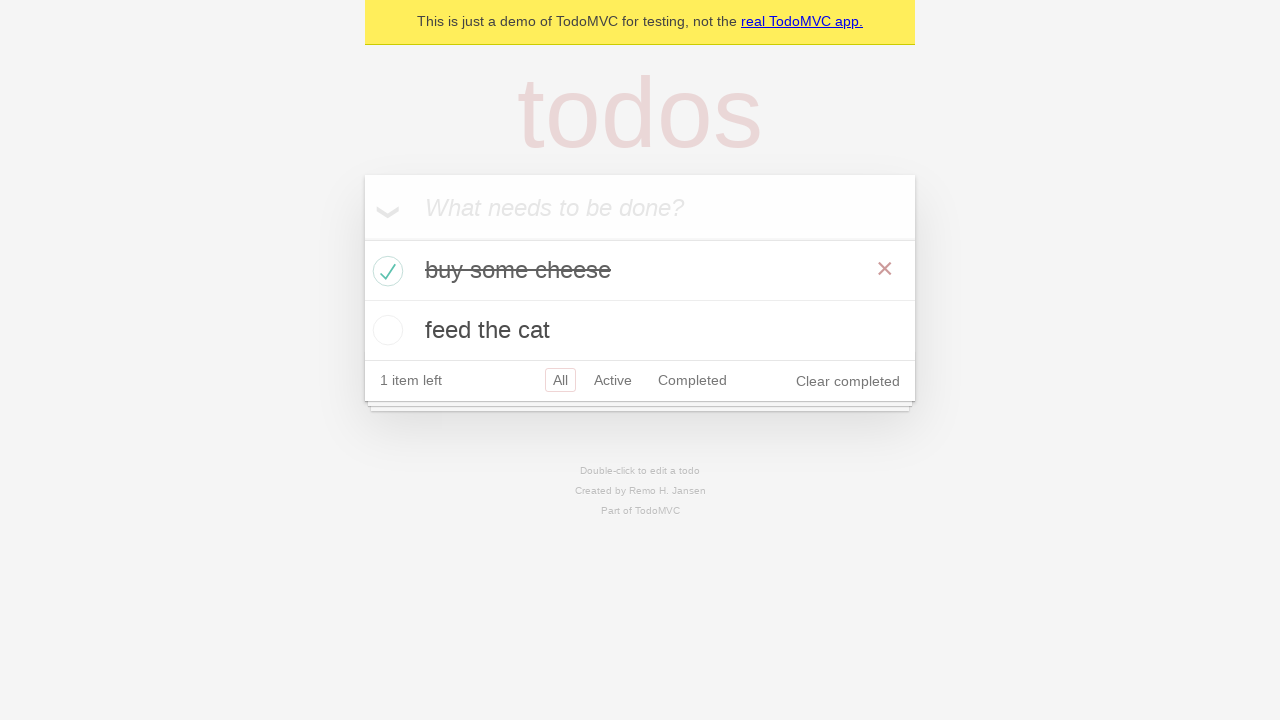

Located the second todo item
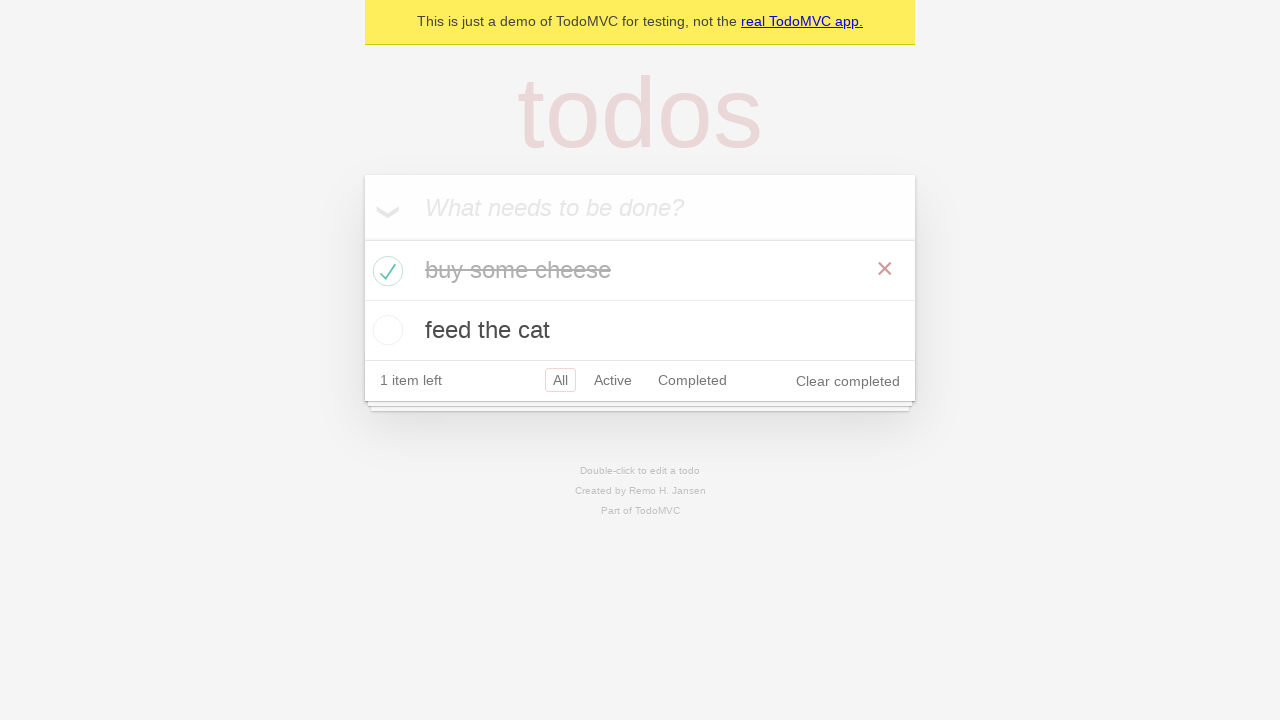

Marked second todo item as complete by checking its checkbox at (385, 330) on internal:testid=[data-testid="todo-item"s] >> nth=1 >> internal:role=checkbox
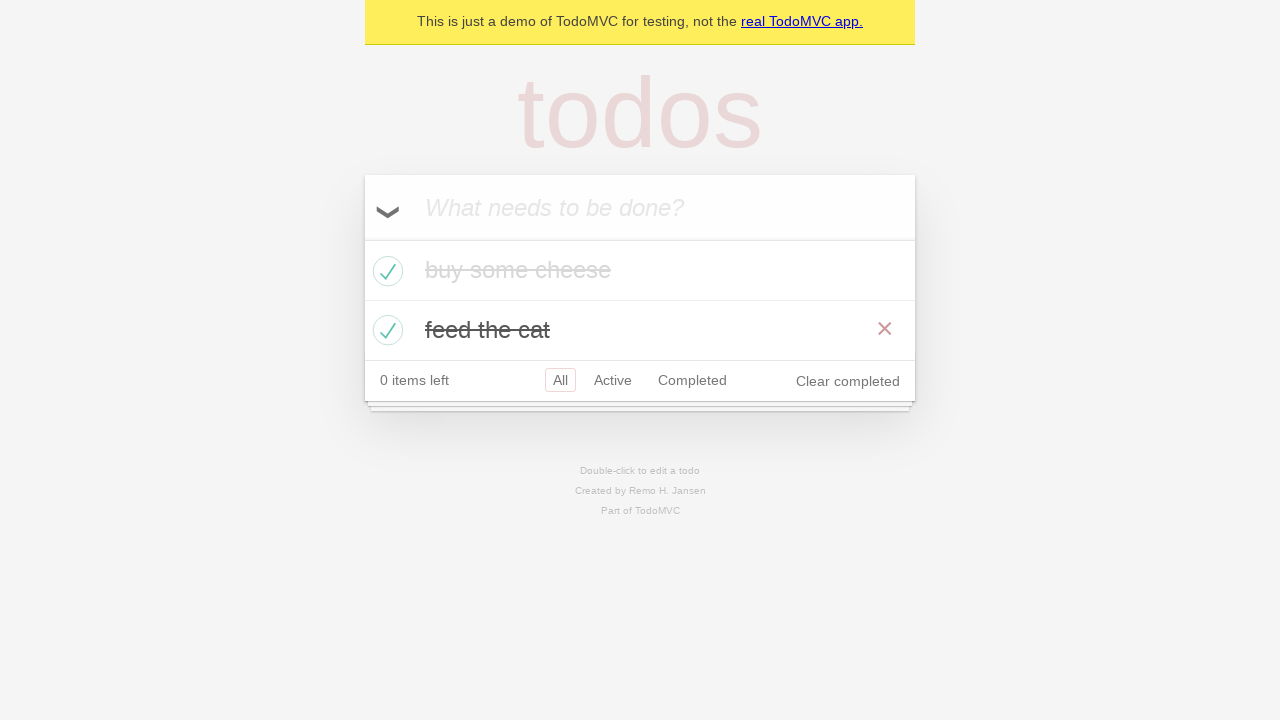

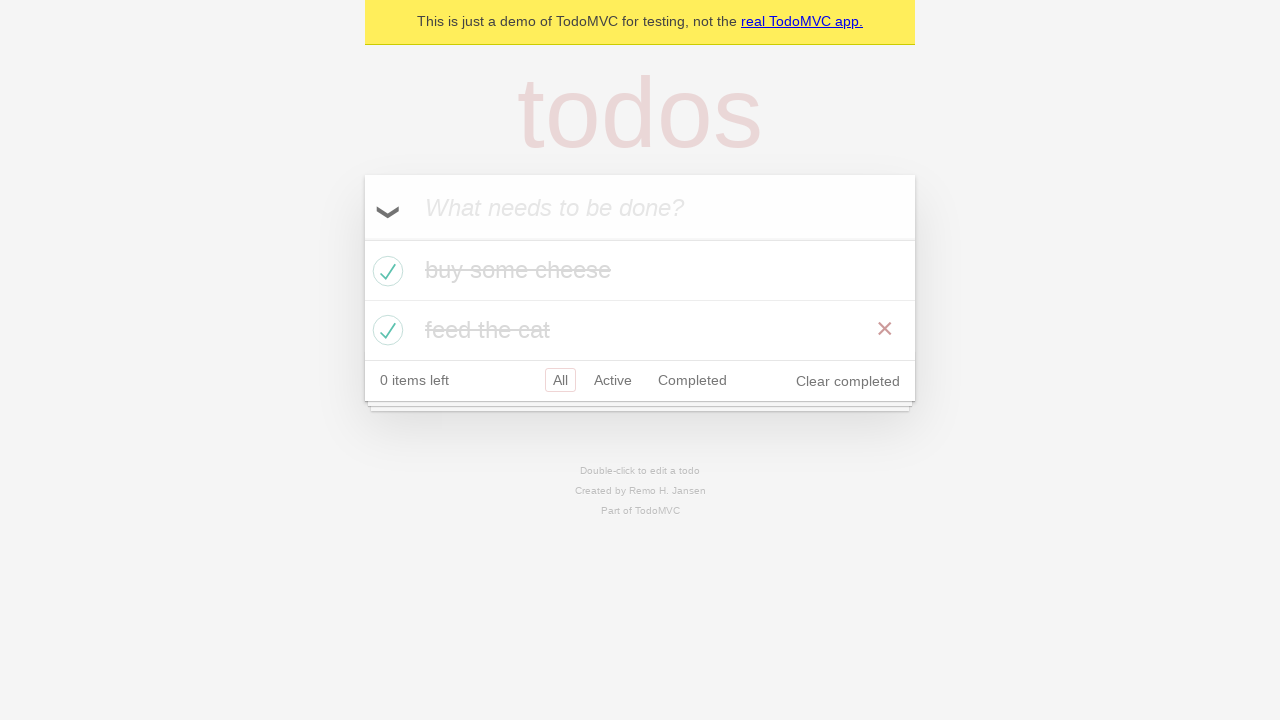